Tests that the main section and footer become visible after adding a todo item

Starting URL: https://demo.playwright.dev/todomvc

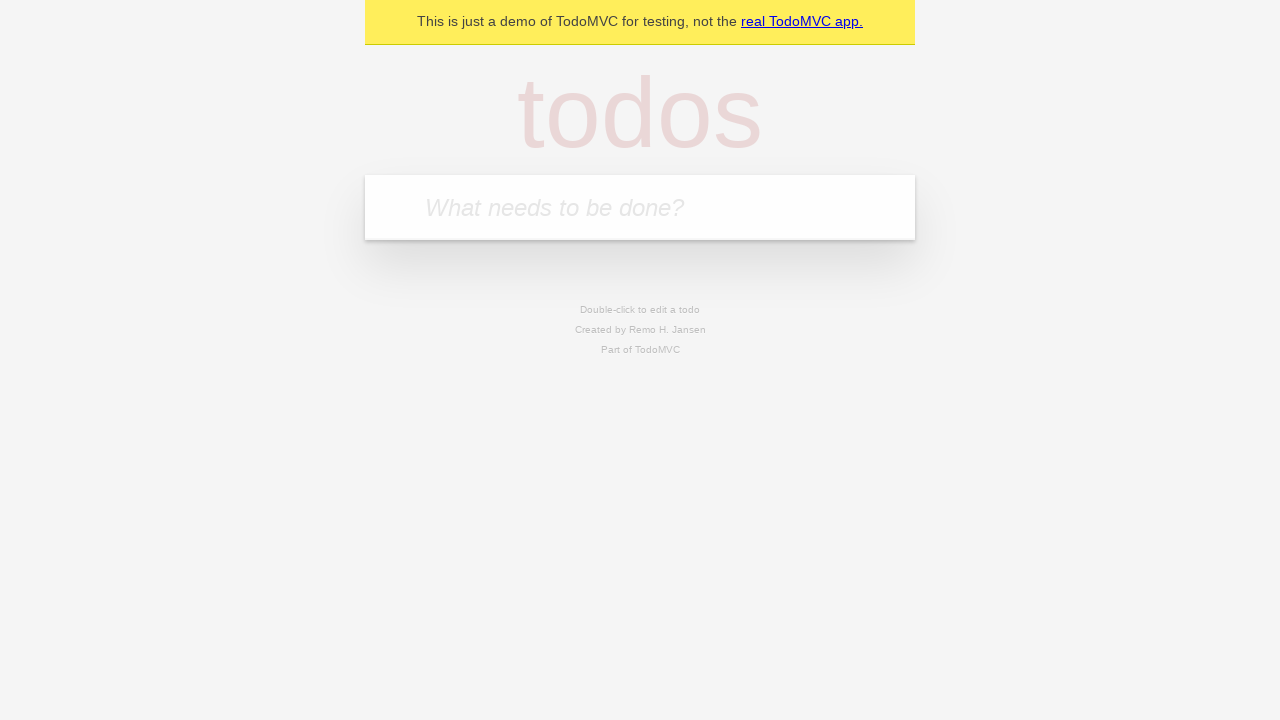

Filled new todo input field with 'buy some cheese' on .new-todo
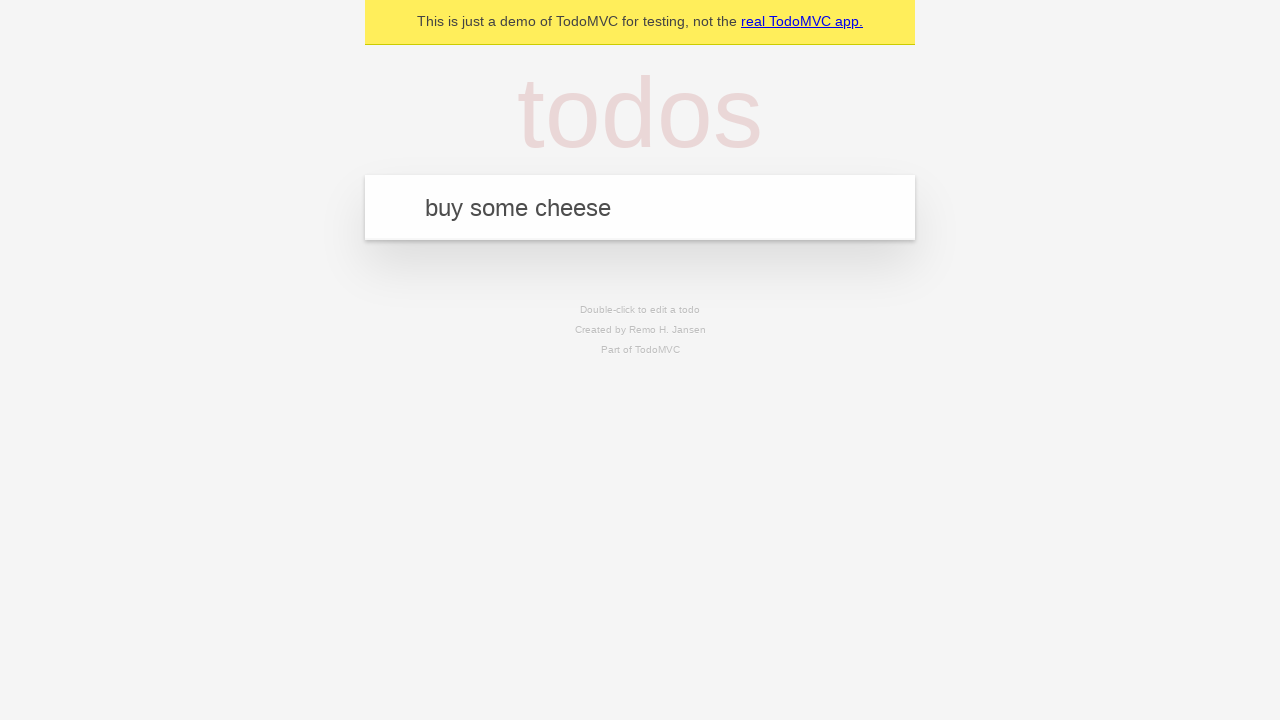

Pressed Enter to add the todo item on .new-todo
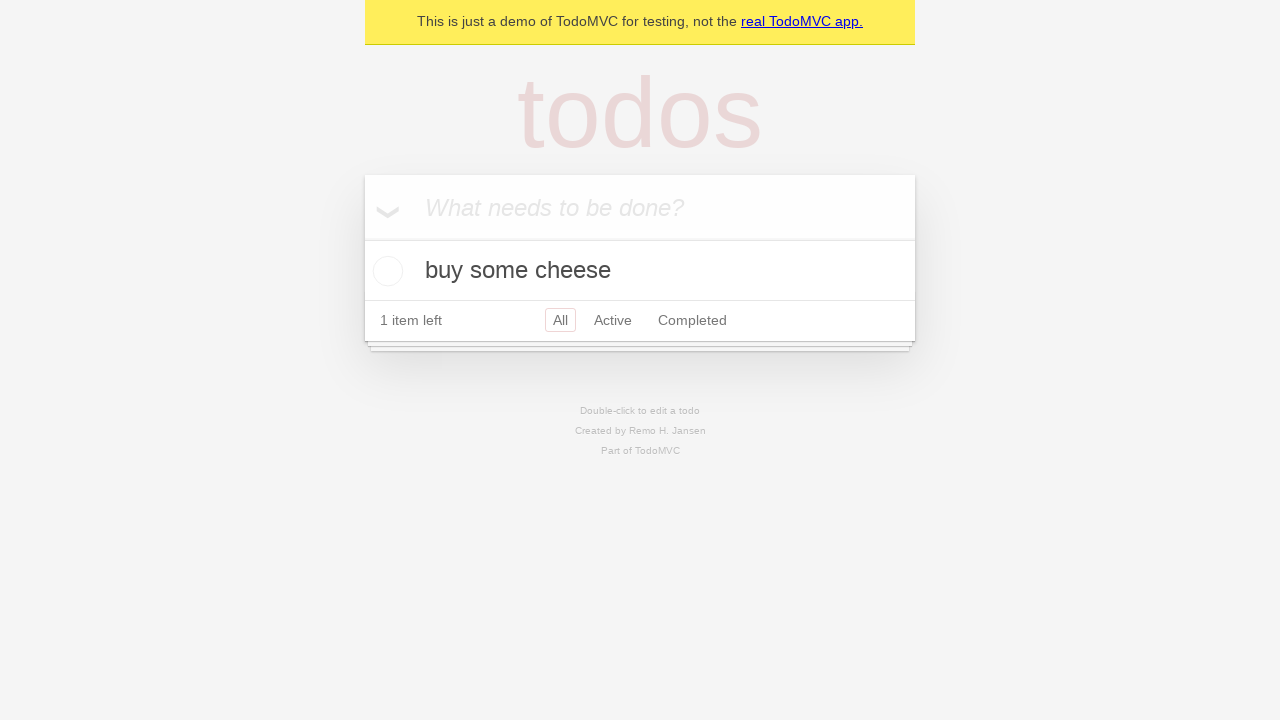

Main section became visible after adding todo item
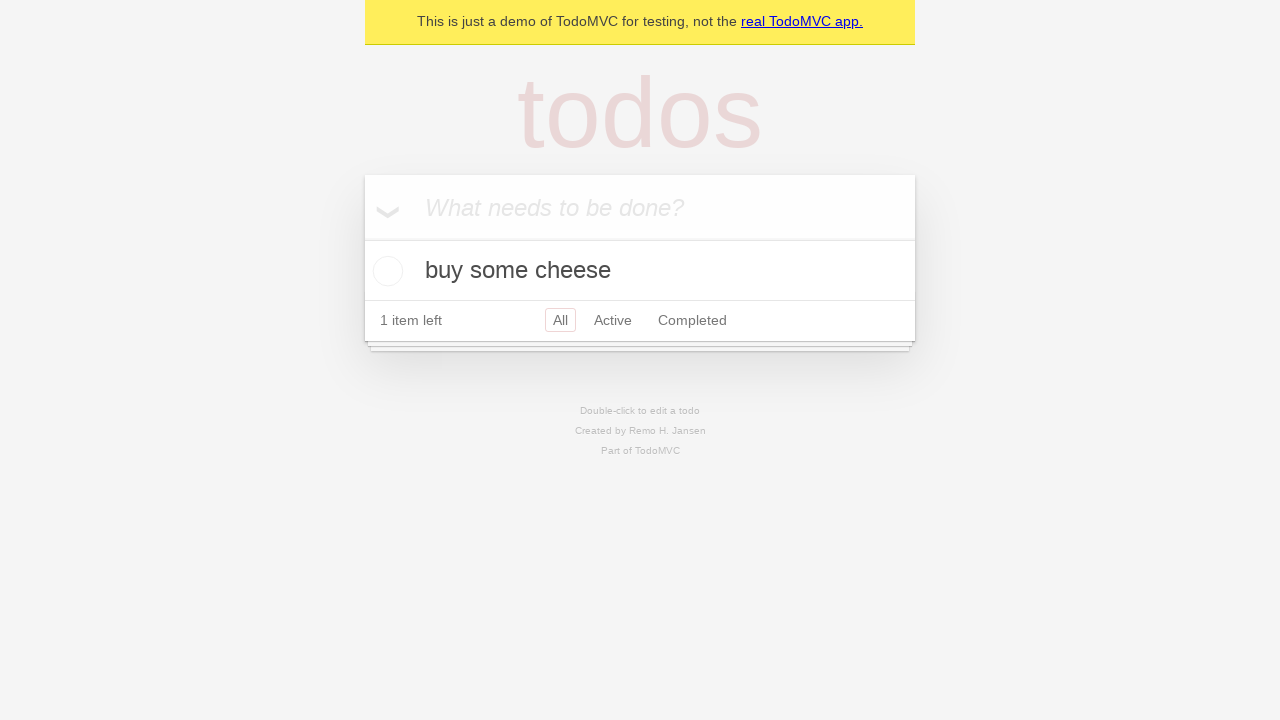

Footer section became visible after adding todo item
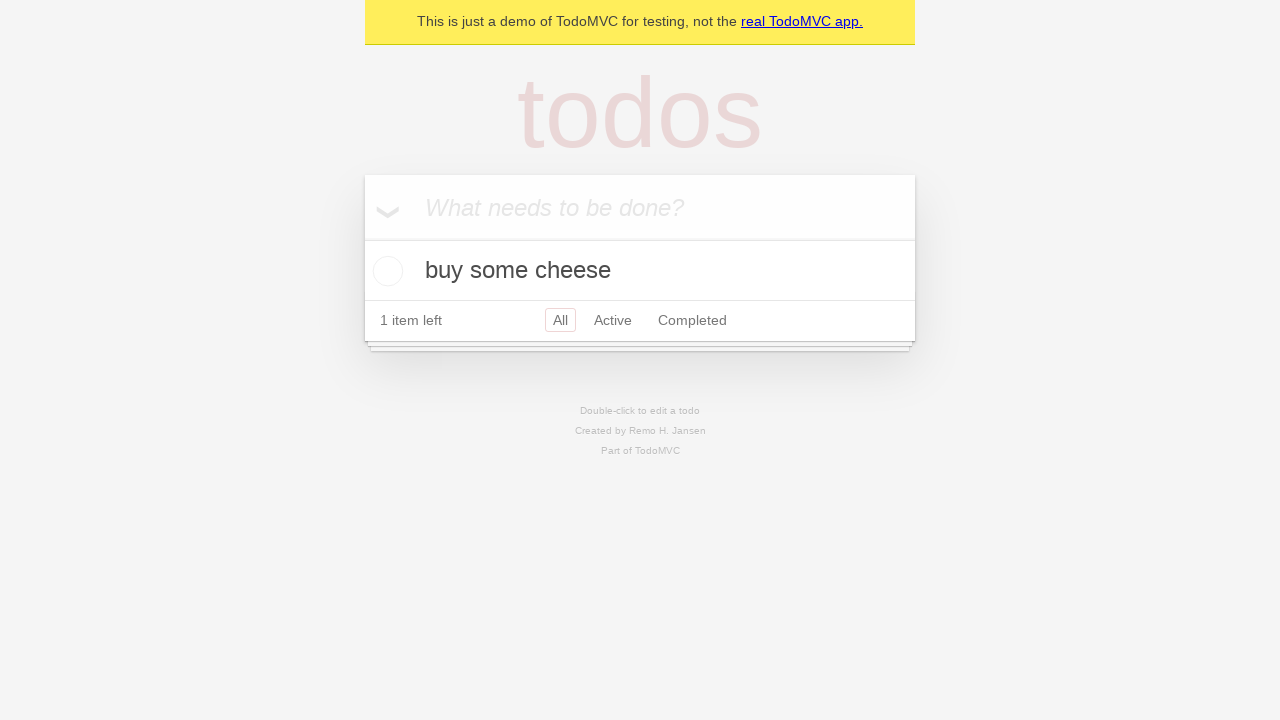

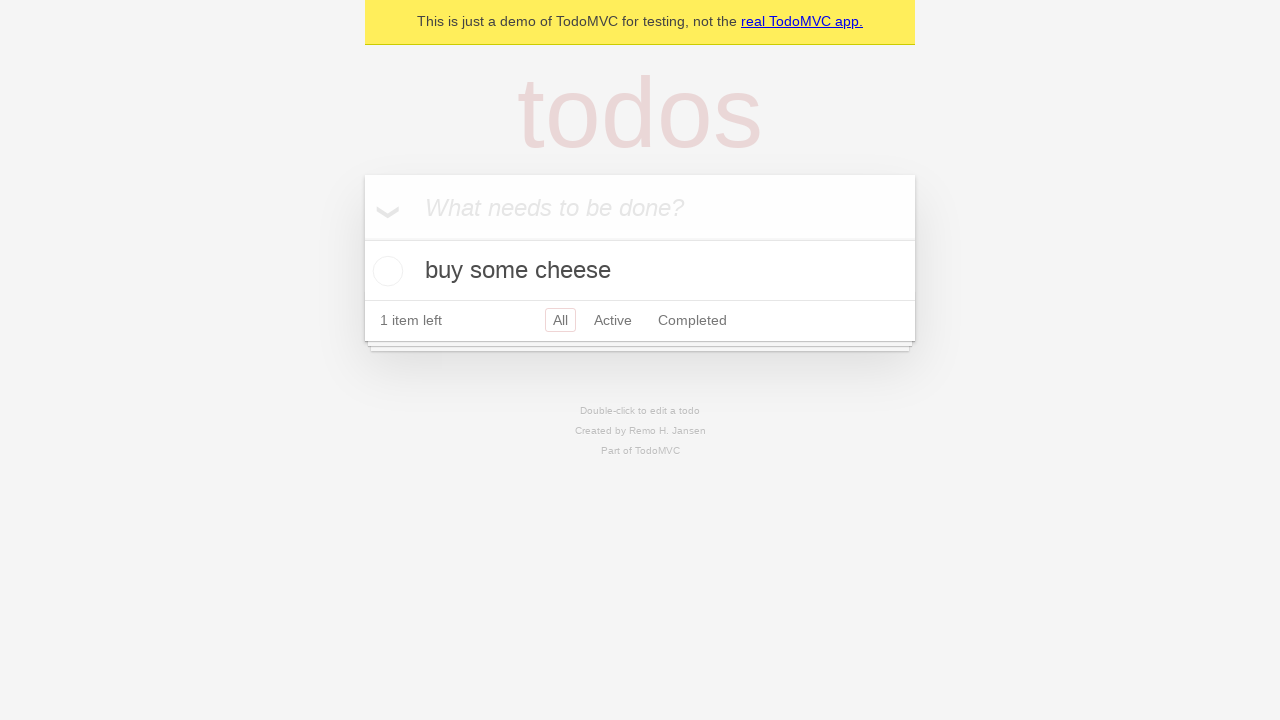